Tests various input field interactions including entering text, appending text with keyboard tab, clearing fields, and checking disabled/readonly states on a practice form page

Starting URL: https://letcode.in/edit

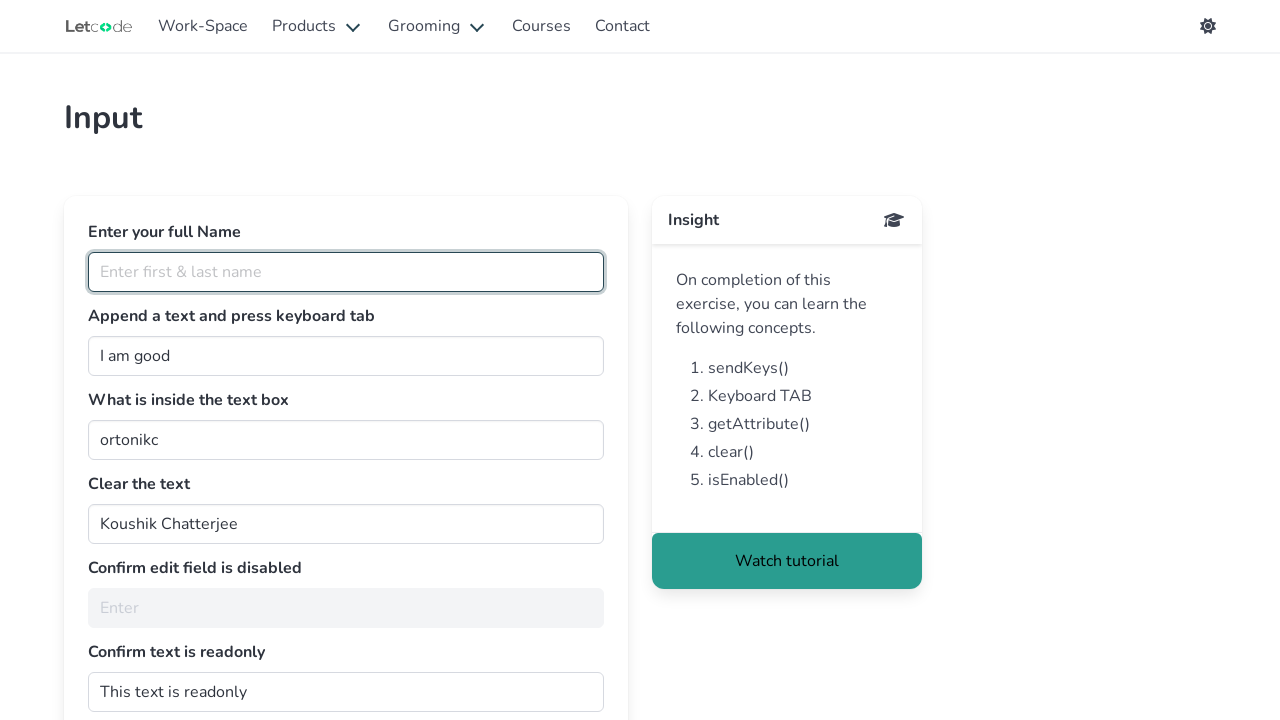

Entered 'Logeshwaran' in the first name field on input[placeholder='Enter first & last name']
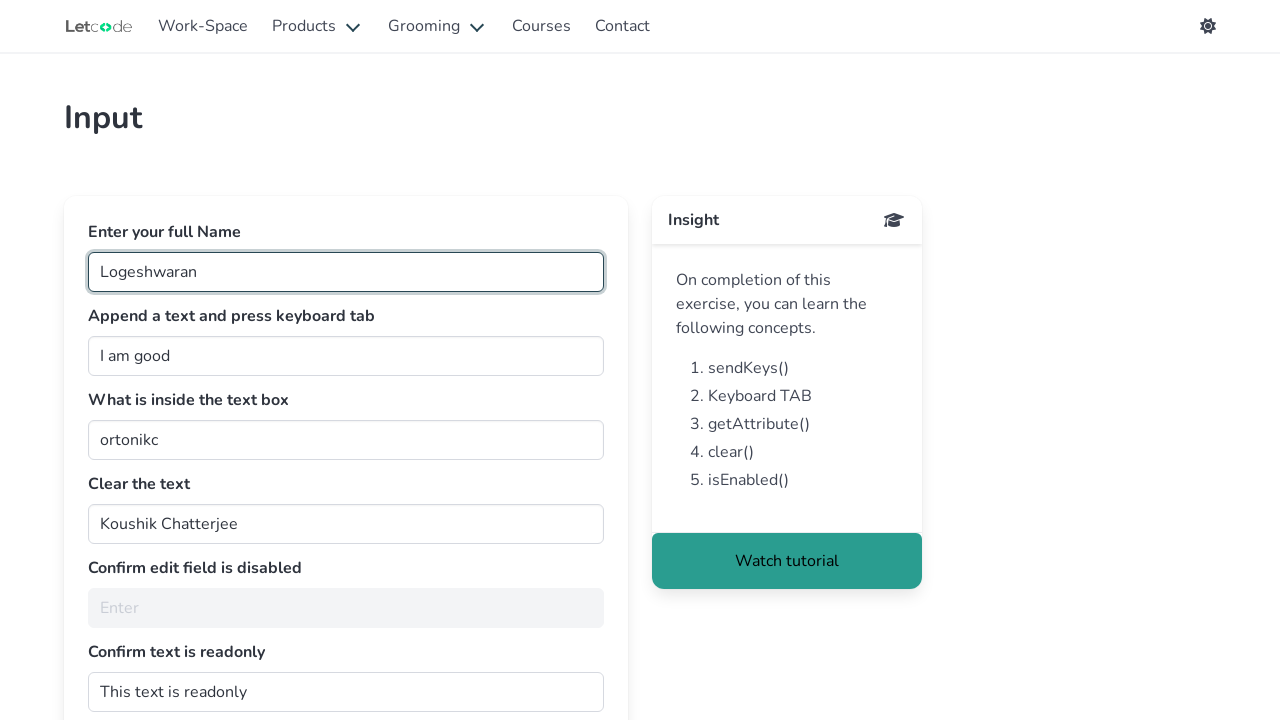

Filled join field with ' dude' on #join
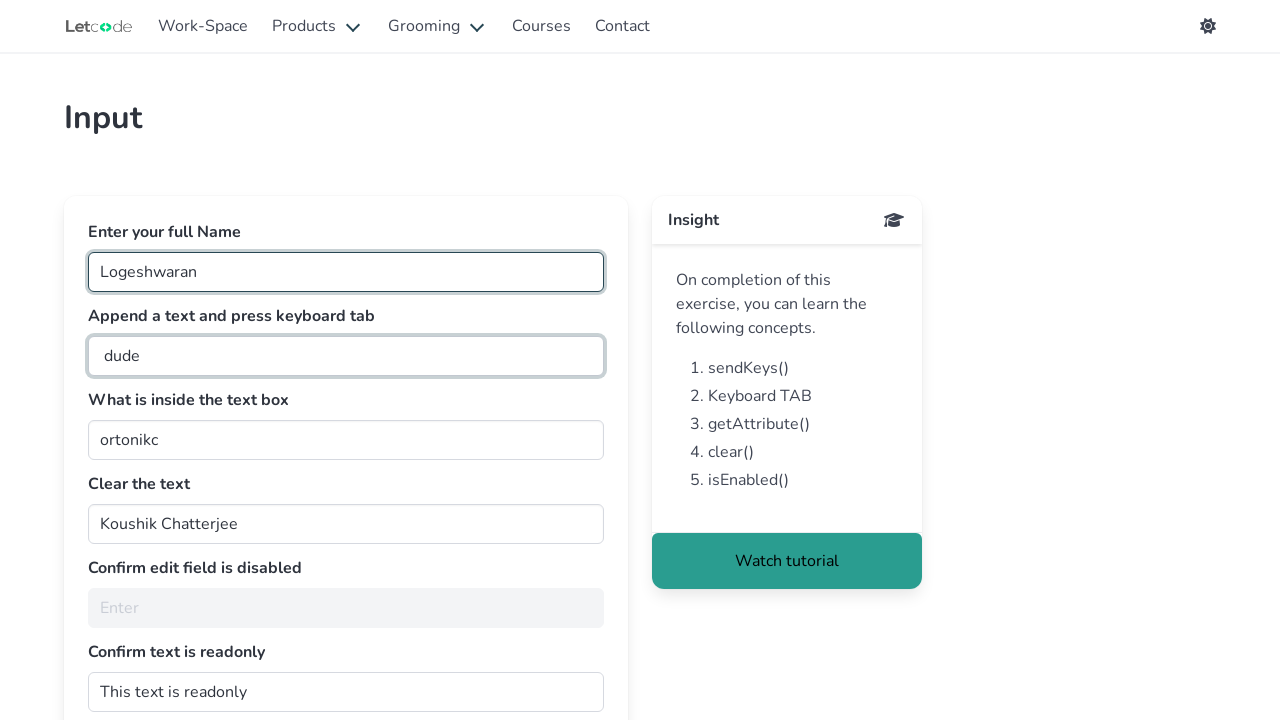

Pressed Tab key to move to next field
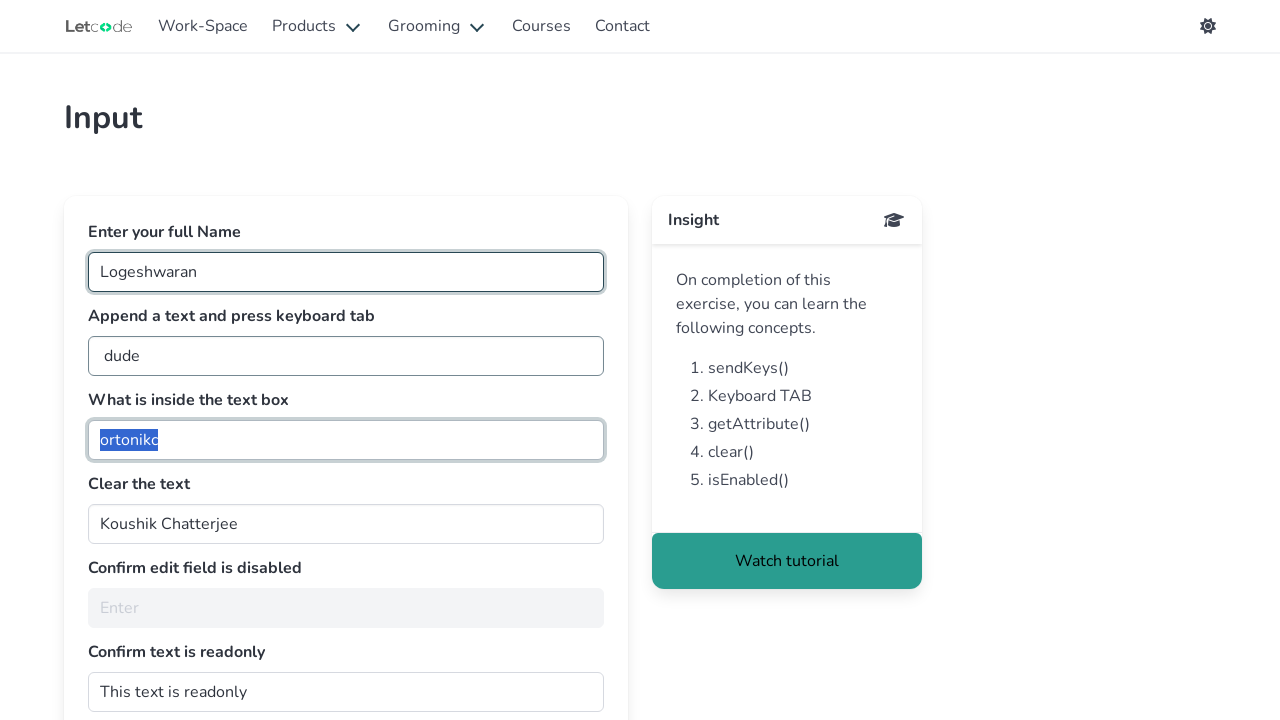

Retrieved value from getMe field: 'ortonikc'
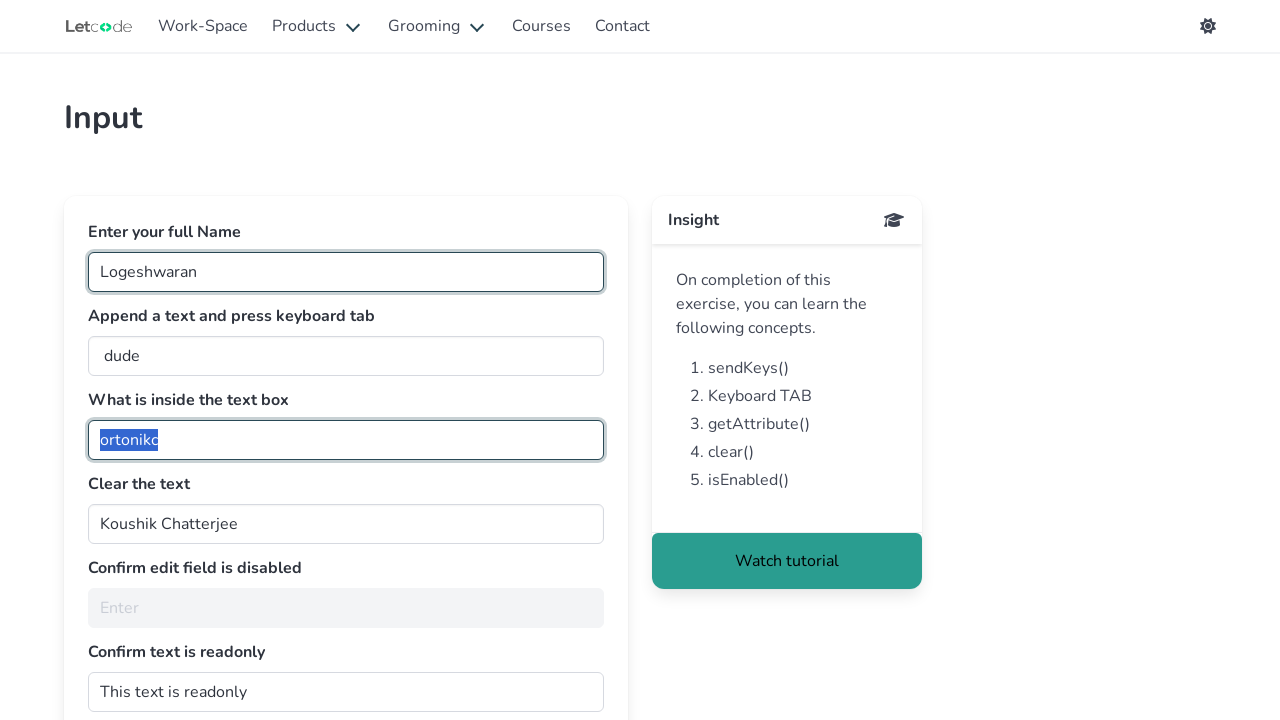

Cleared the clearMe text field on #clearMe
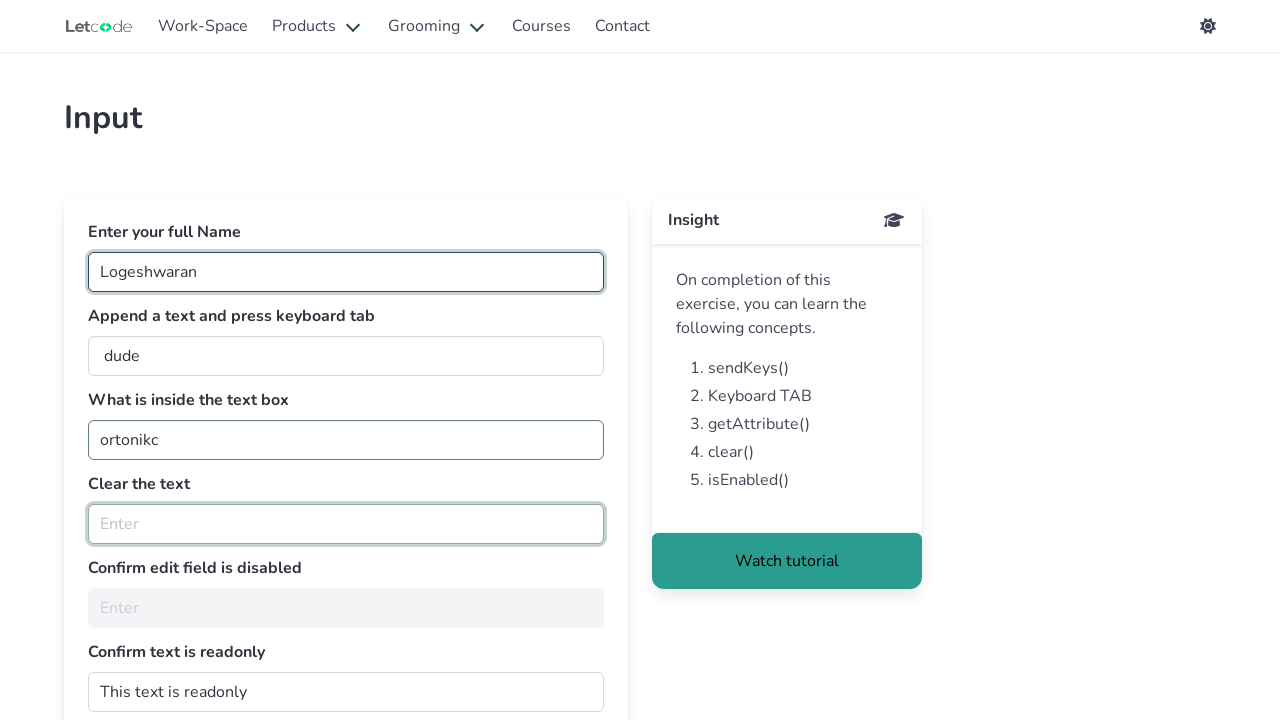

Checked if noEdit field is enabled: False
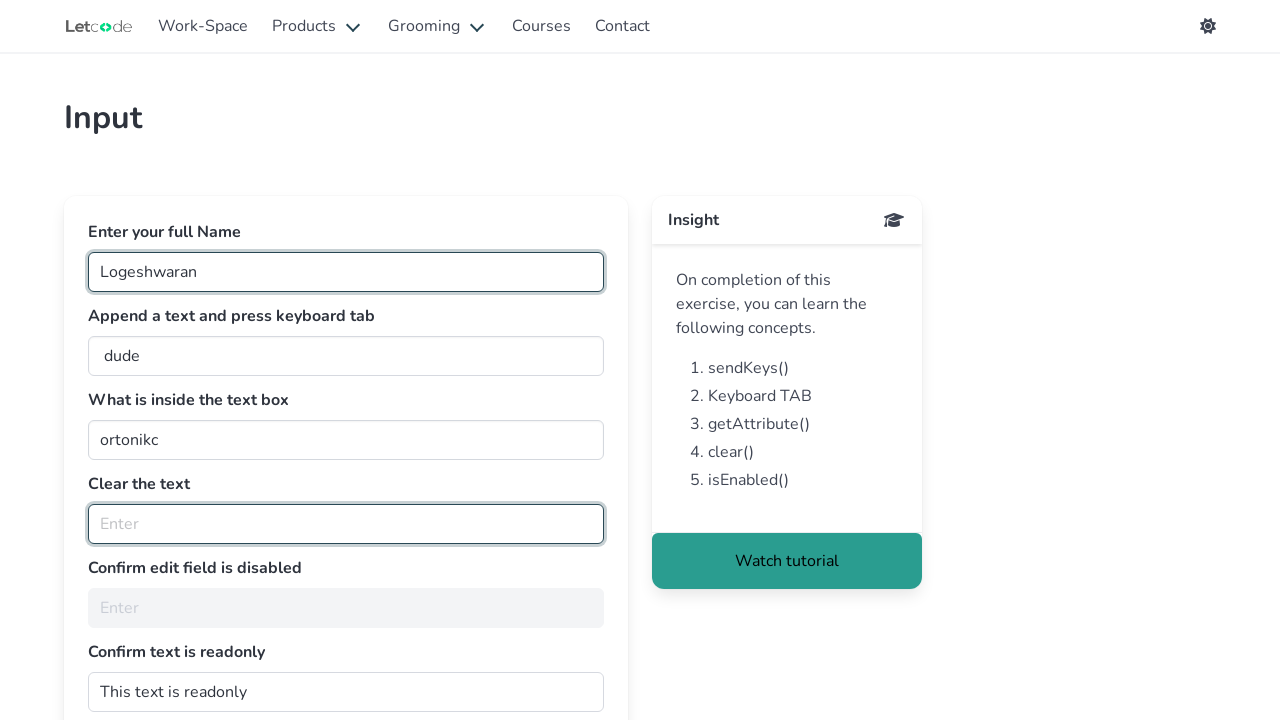

Checked readonly attribute of dontwrite field: 
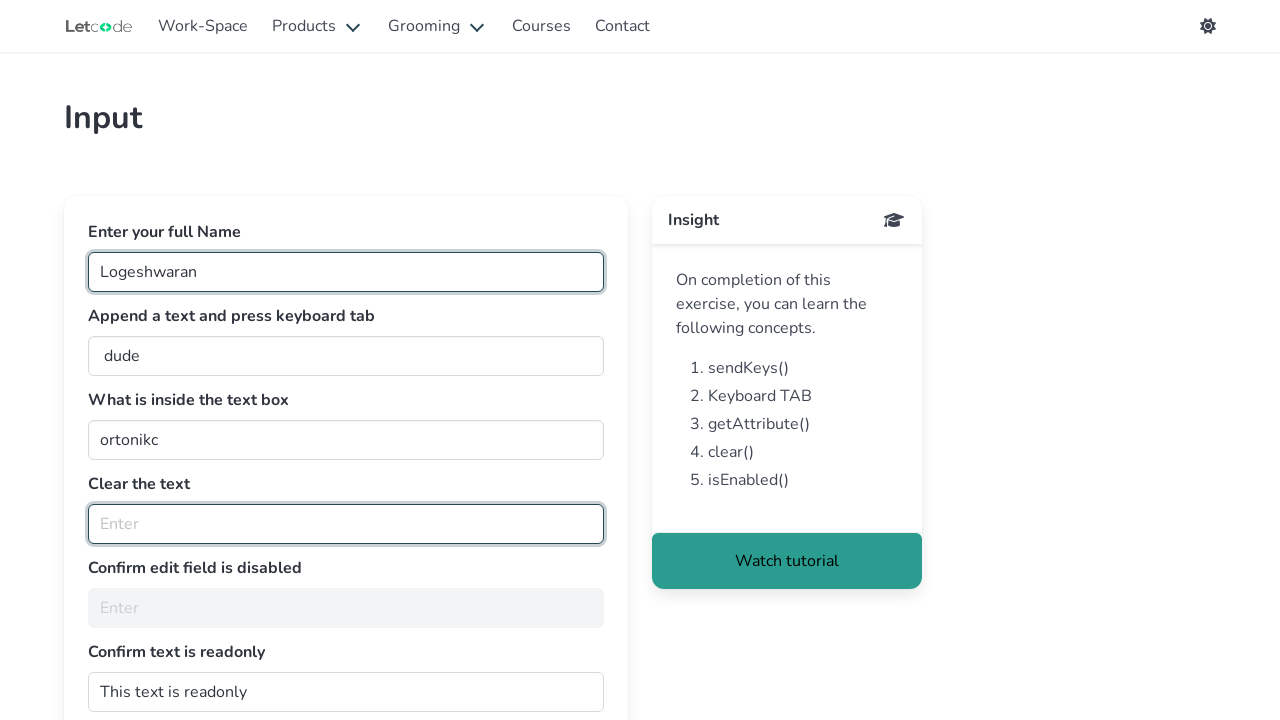

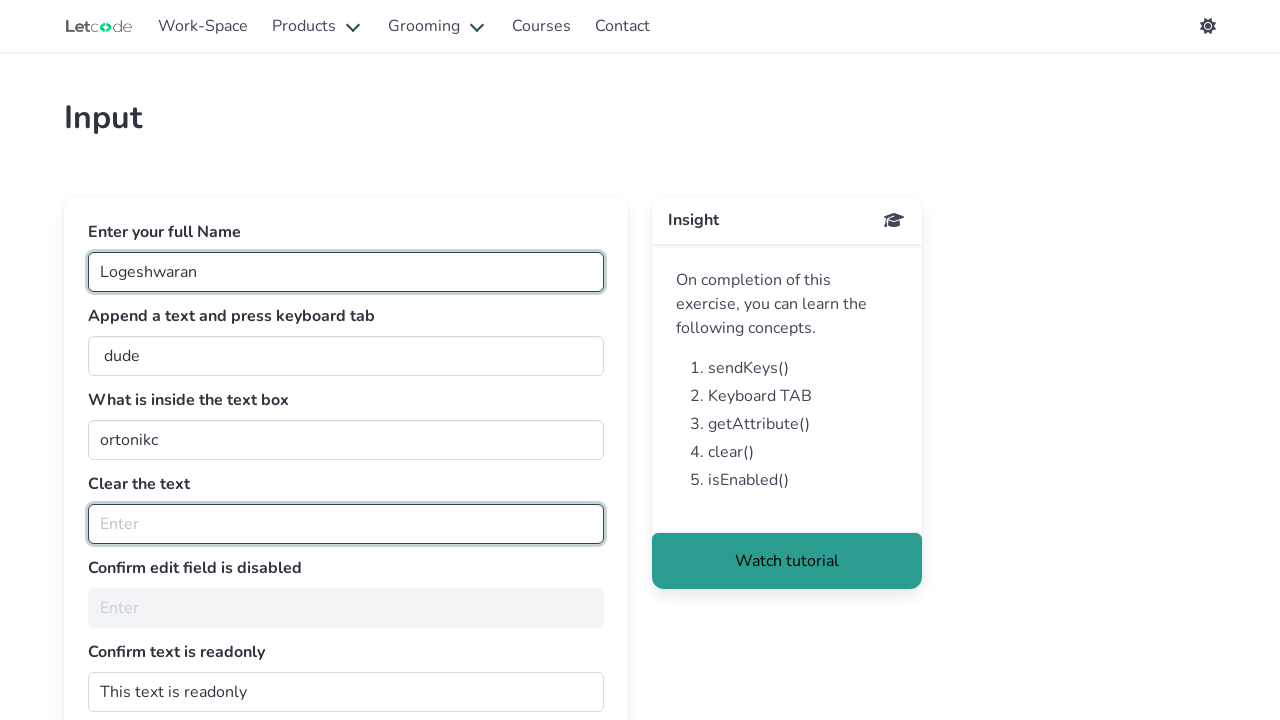